Tests the add/remove elements functionality by clicking the "Add Element" button 3 times to create delete buttons, then removes one of the created elements if more than 2 exist.

Starting URL: https://the-internet.herokuapp.com/add_remove_elements/

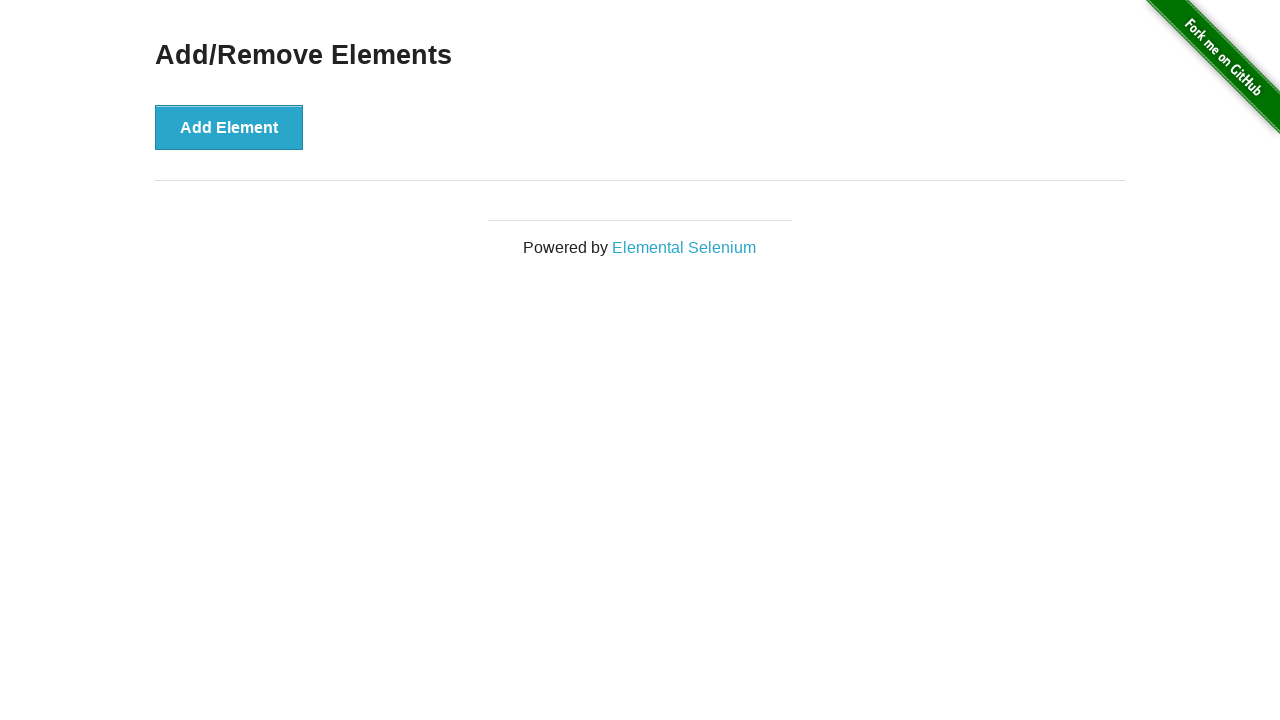

Clicked 'Add Element' button at (229, 127) on xpath=//button[@onclick='addElement()']
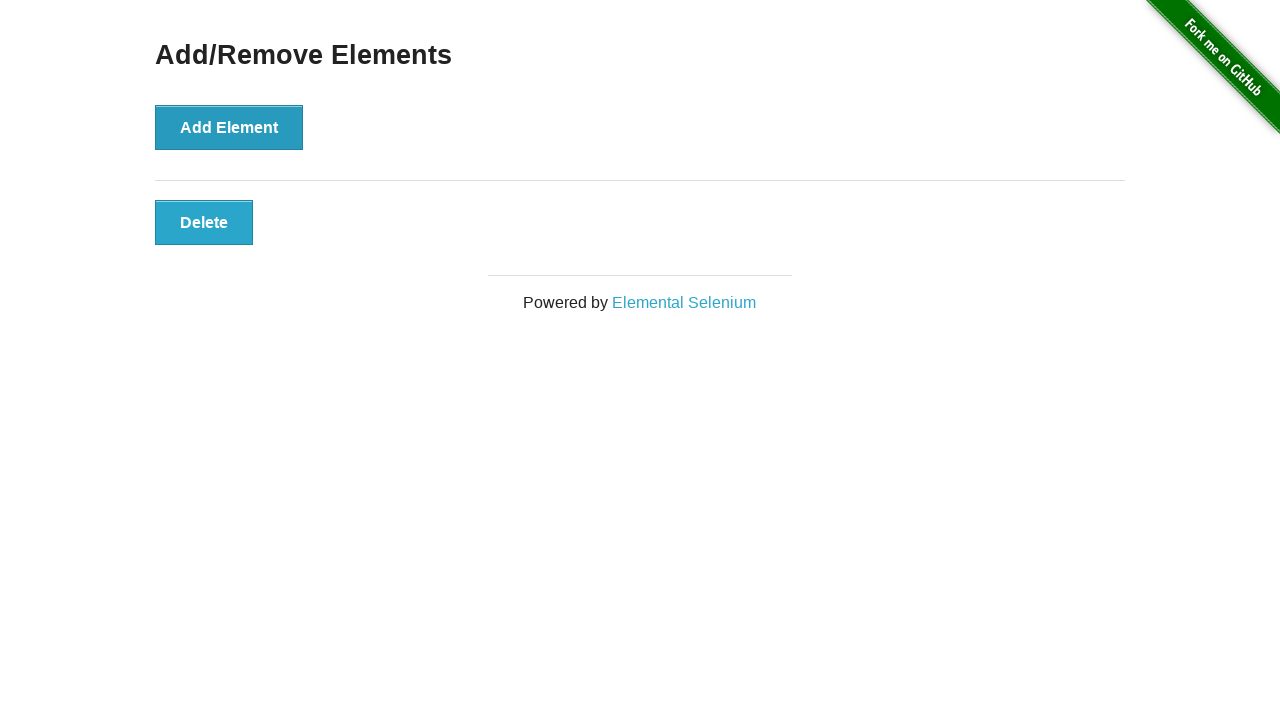

Waited 500ms for element to appear
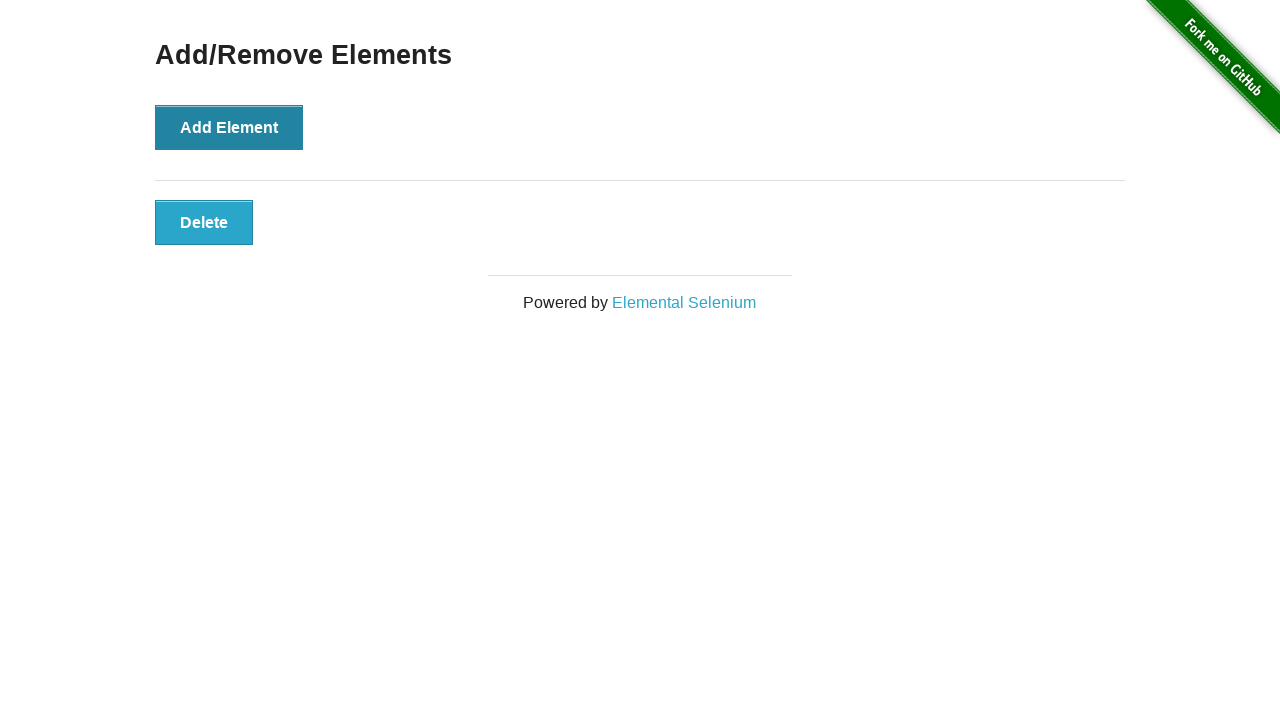

Clicked 'Add Element' button at (229, 127) on xpath=//button[@onclick='addElement()']
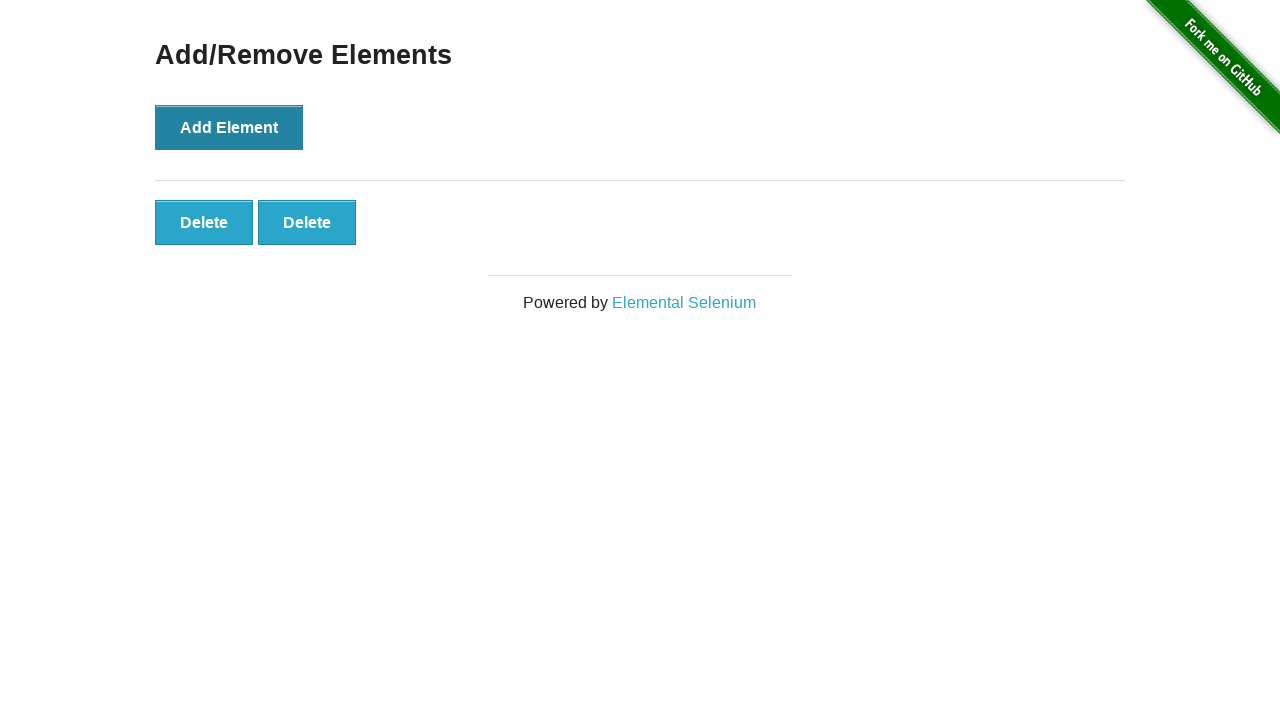

Waited 500ms for element to appear
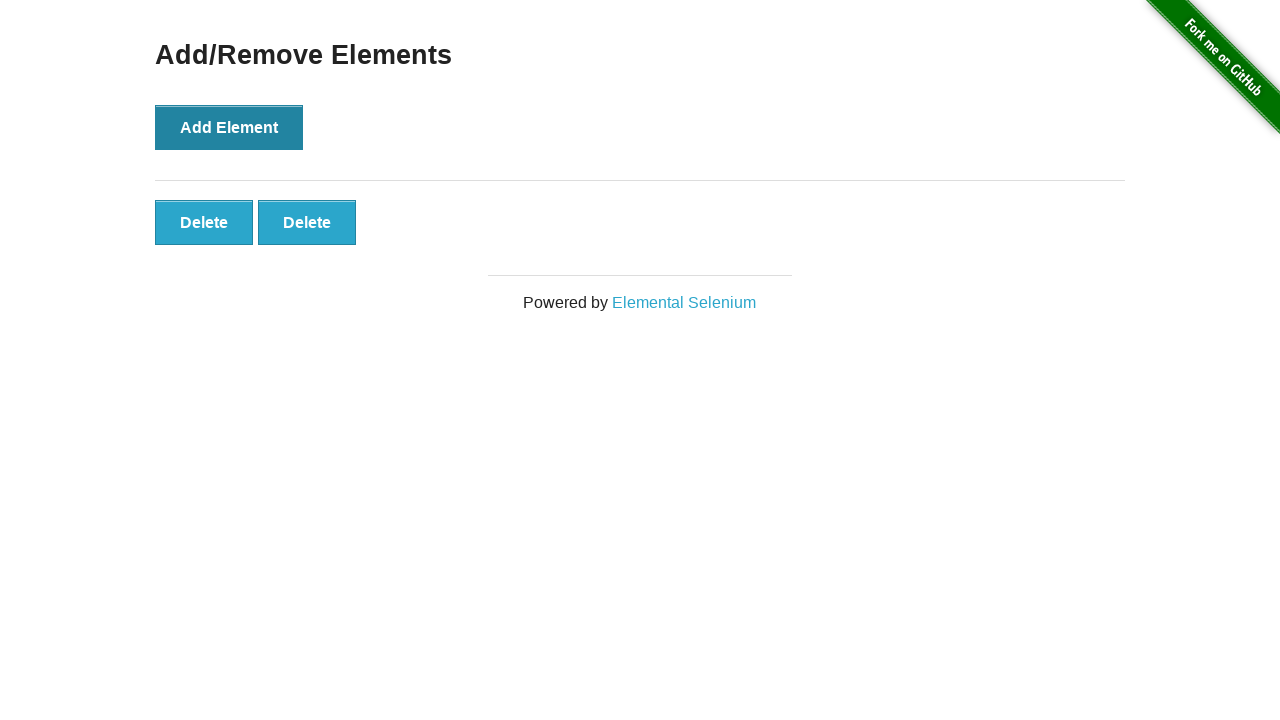

Clicked 'Add Element' button at (229, 127) on xpath=//button[@onclick='addElement()']
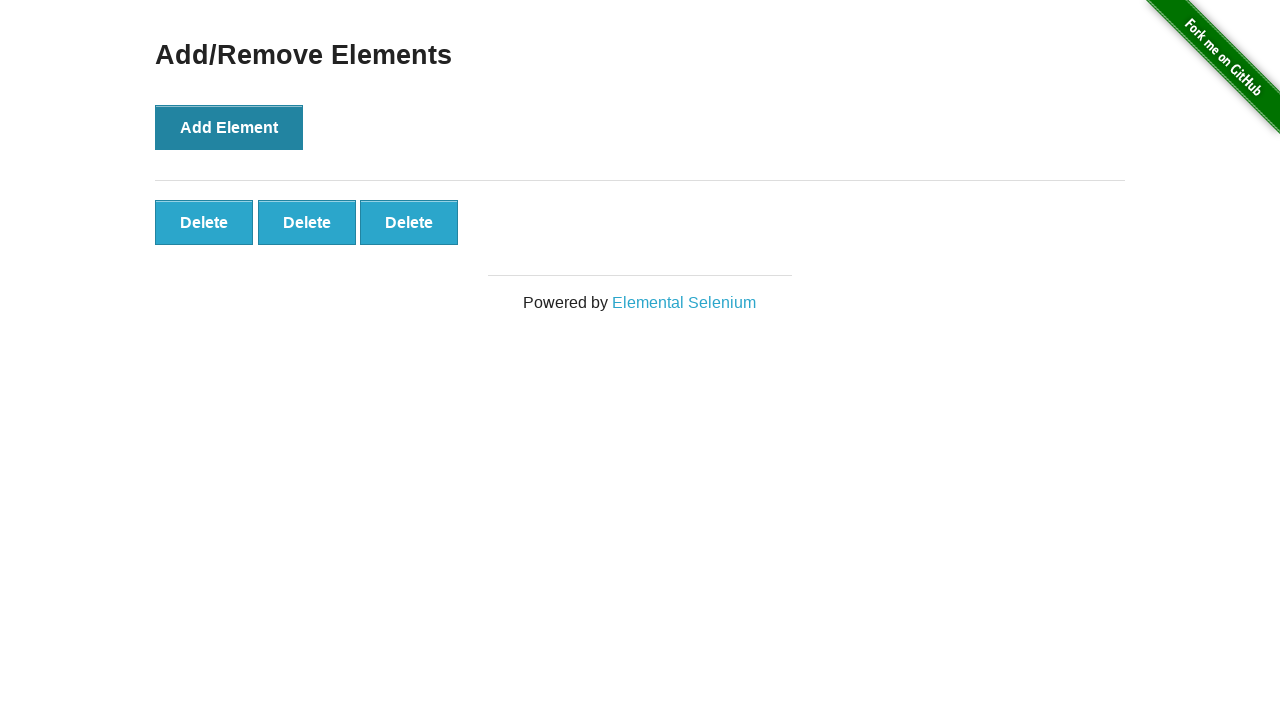

Waited 500ms for element to appear
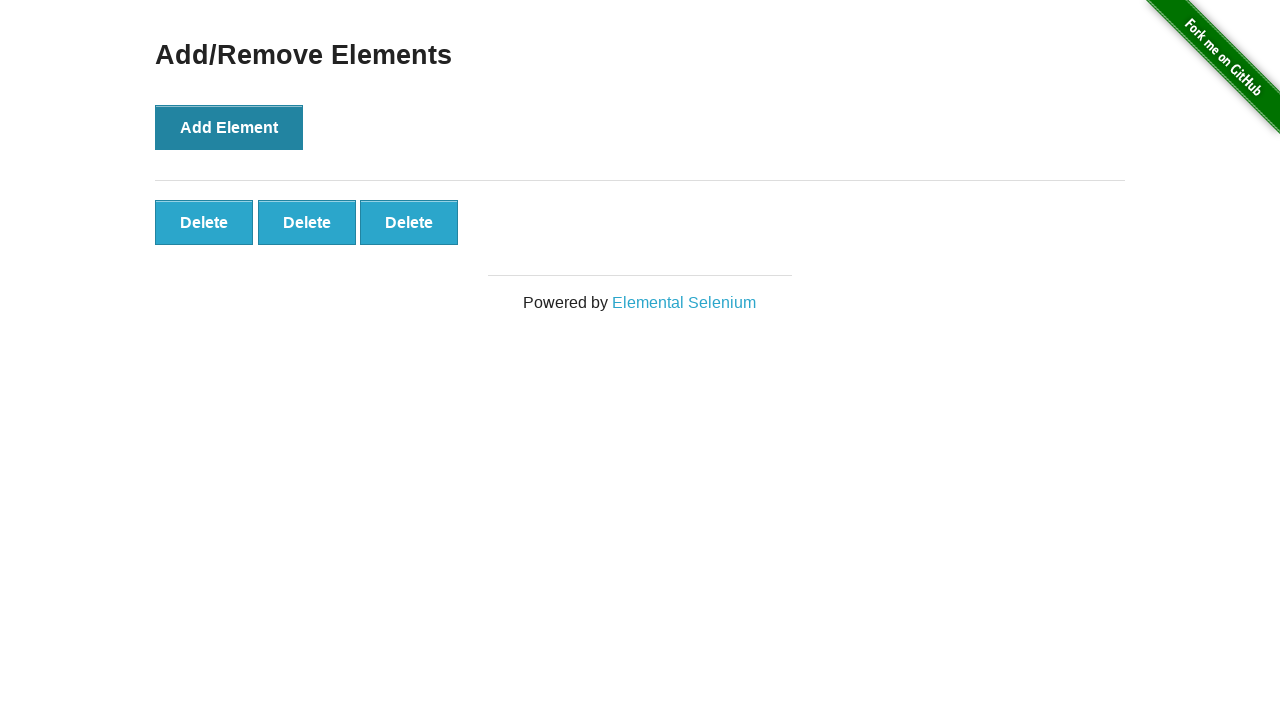

Counted delete buttons: 3 total
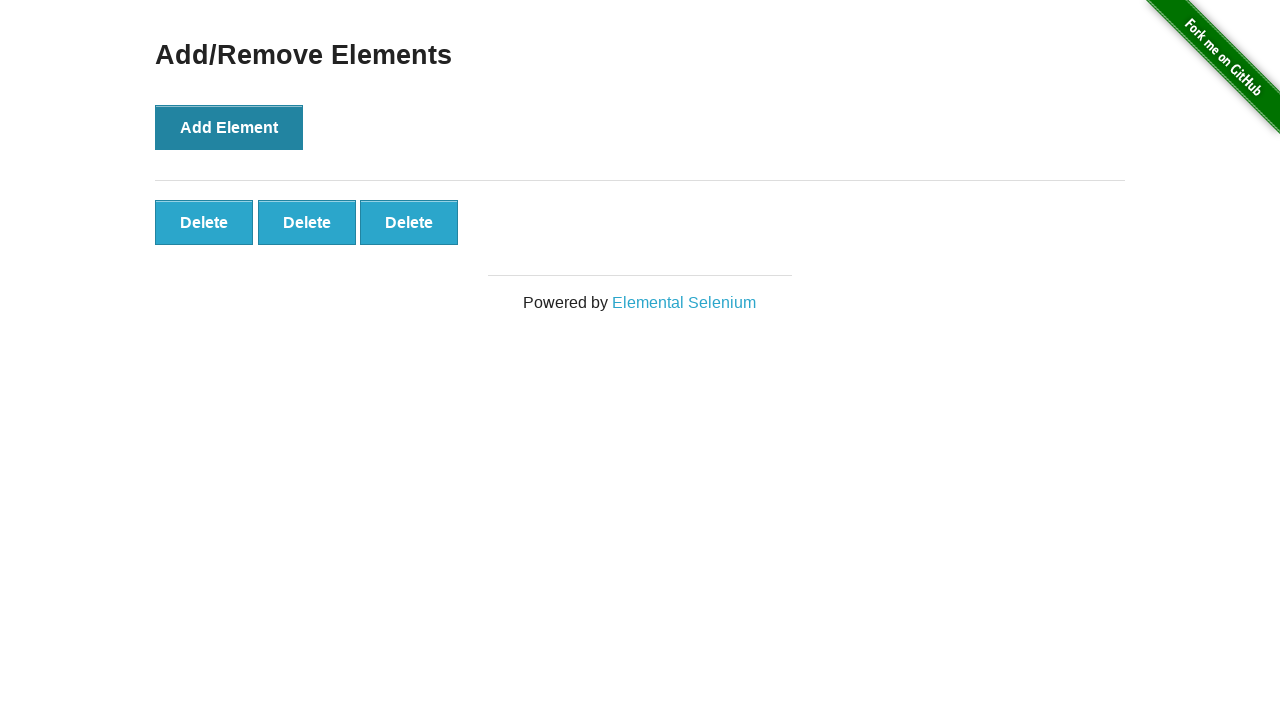

Clicked delete button #3 to remove element at (409, 222) on //button[@class='added-manually'][3]
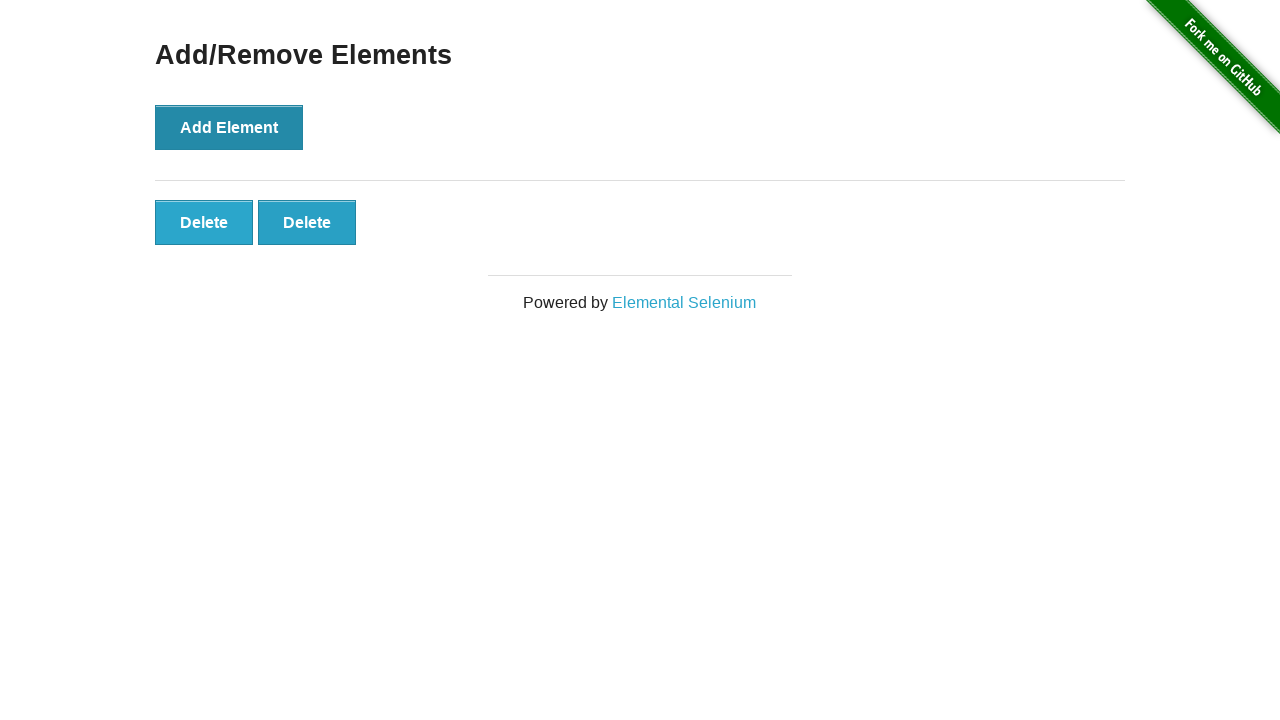

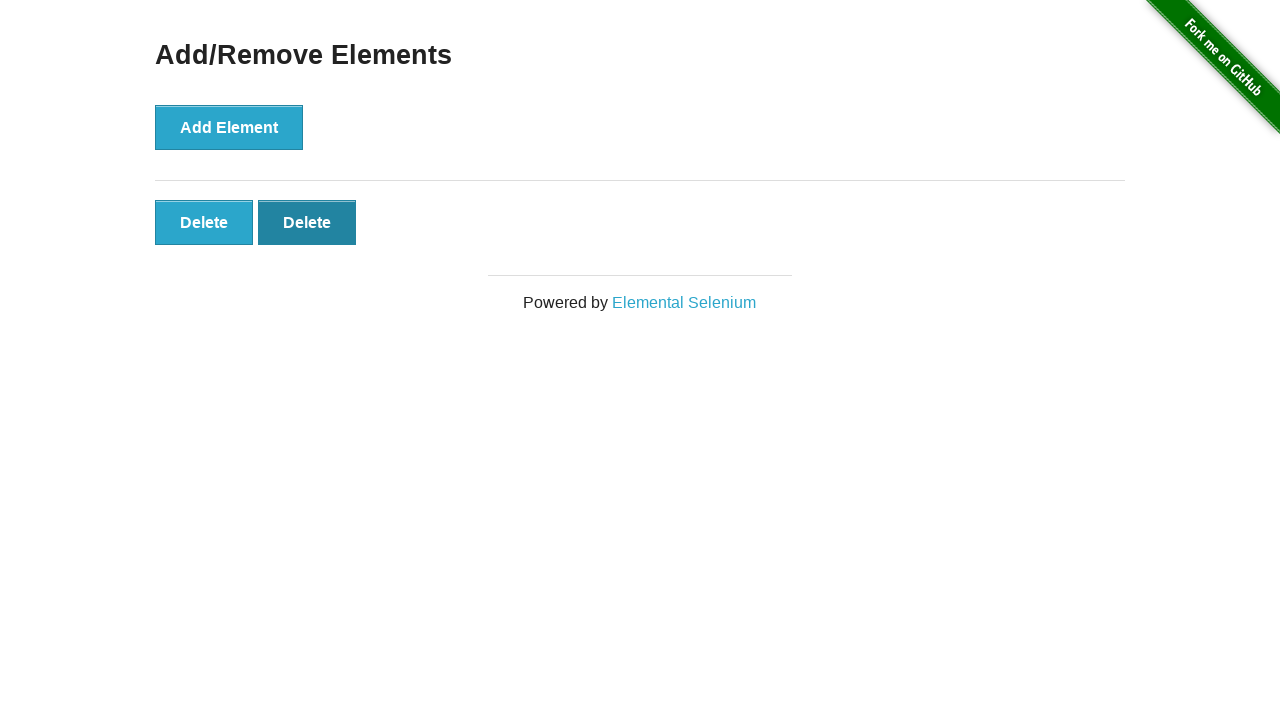